Tests file upload functionality by selecting a file using a file input element on a form page

Starting URL: http://suninjuly.github.io/file_input.html

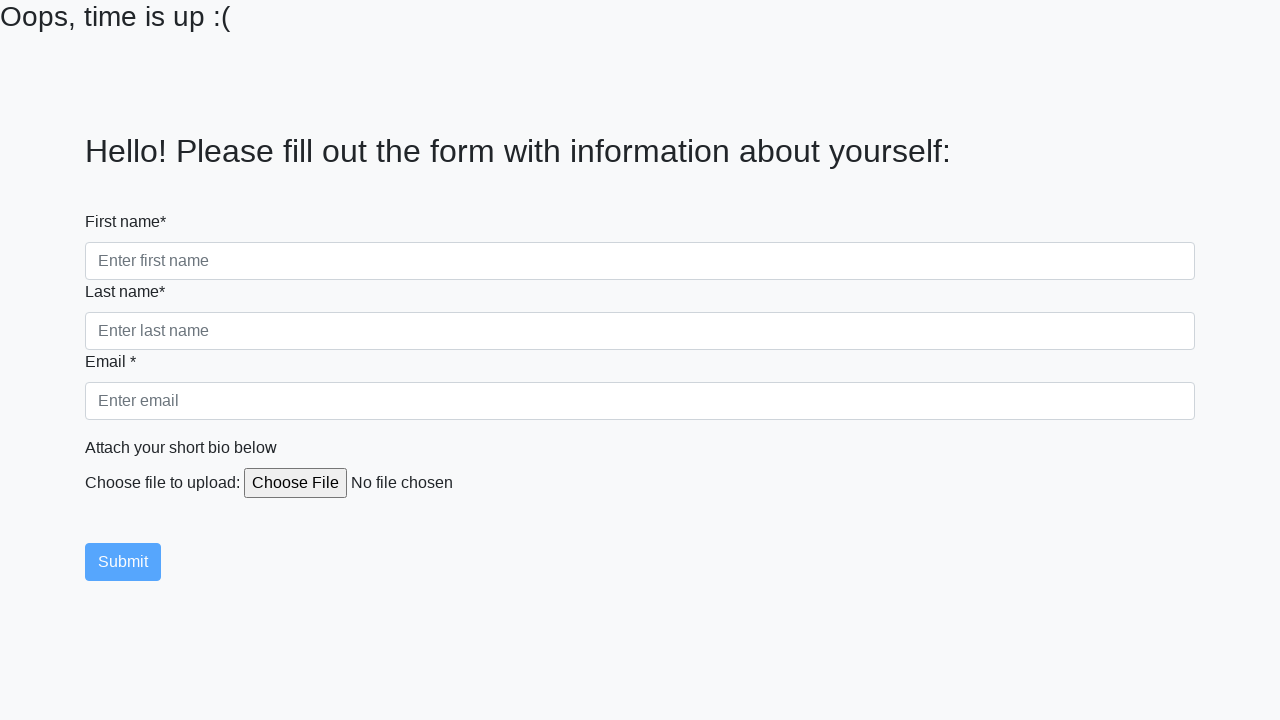

Created temporary test file for upload
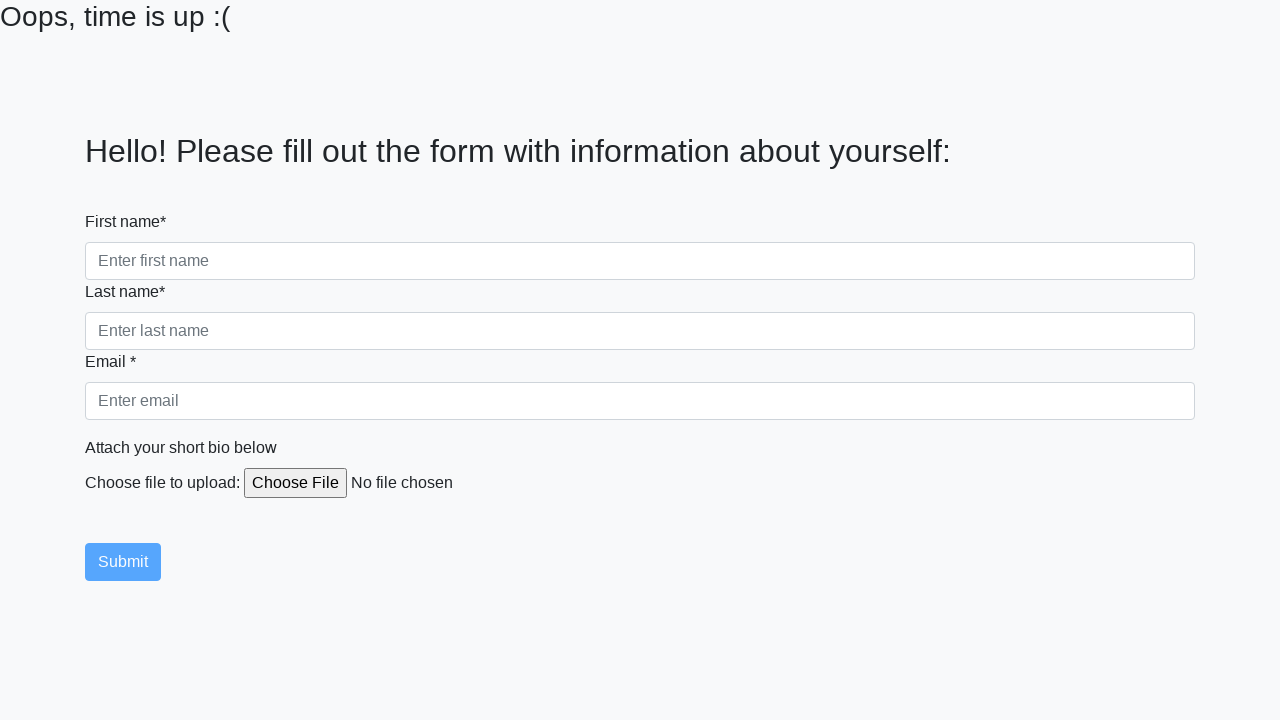

Selected file using file input element
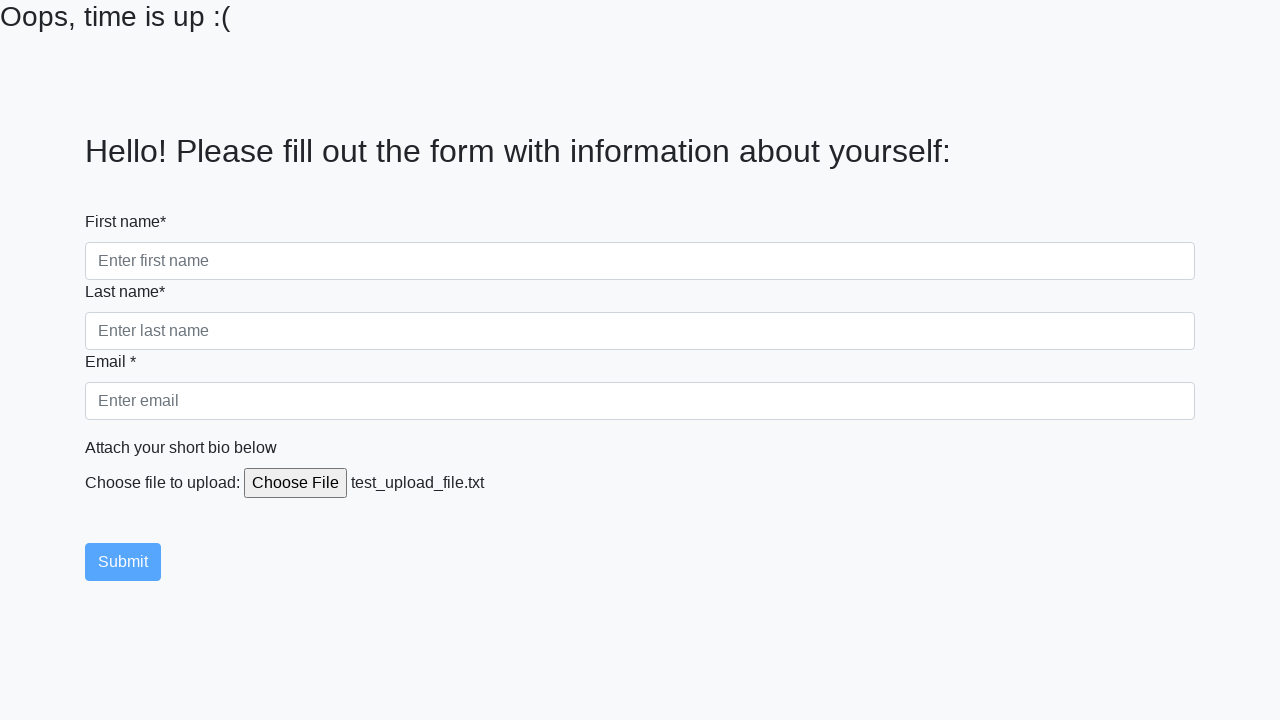

Cleaned up temporary test file
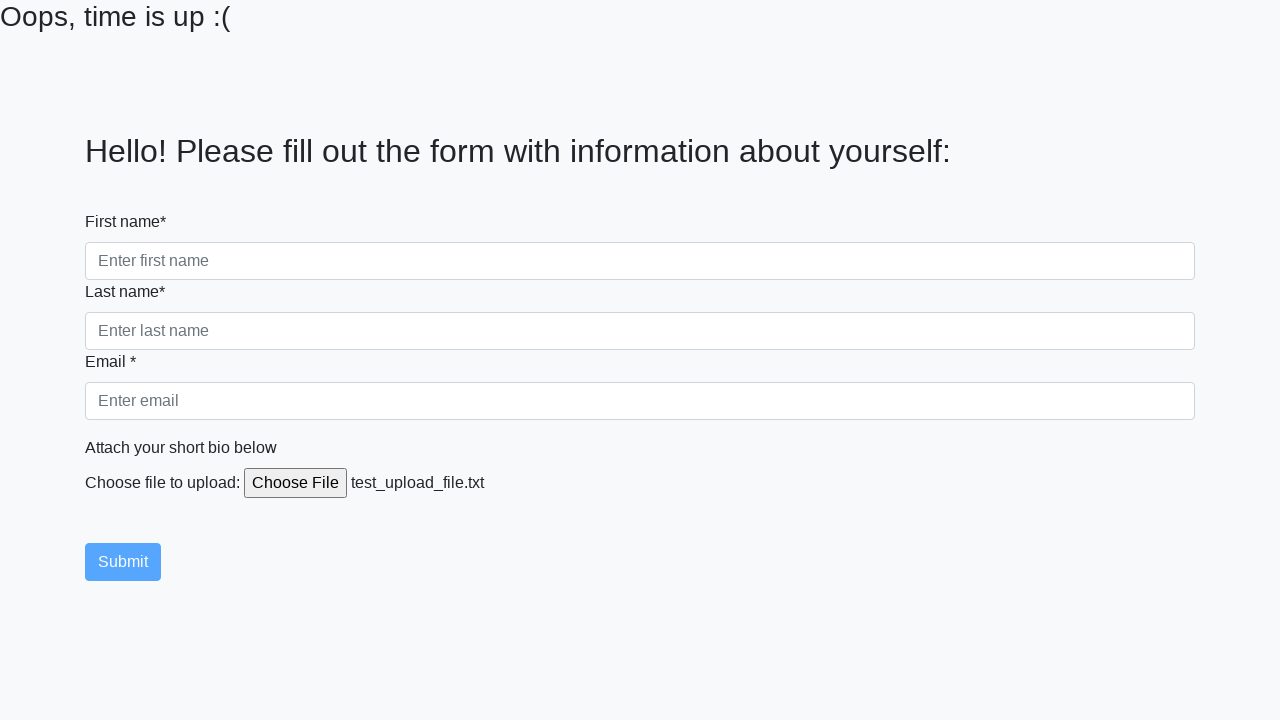

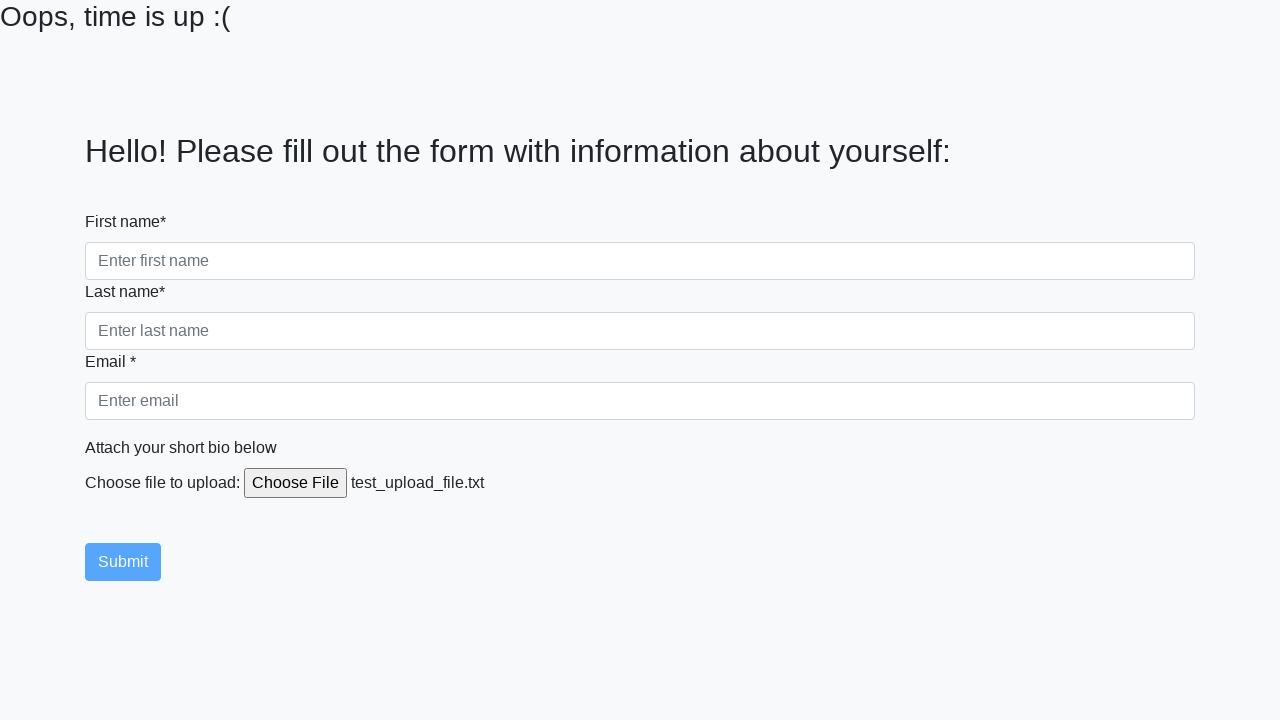